Tests window handling by clicking a link that opens a new window, switching to the new window to read content, then switching back to the parent window to read its content.

Starting URL: https://the-internet.herokuapp.com/windows

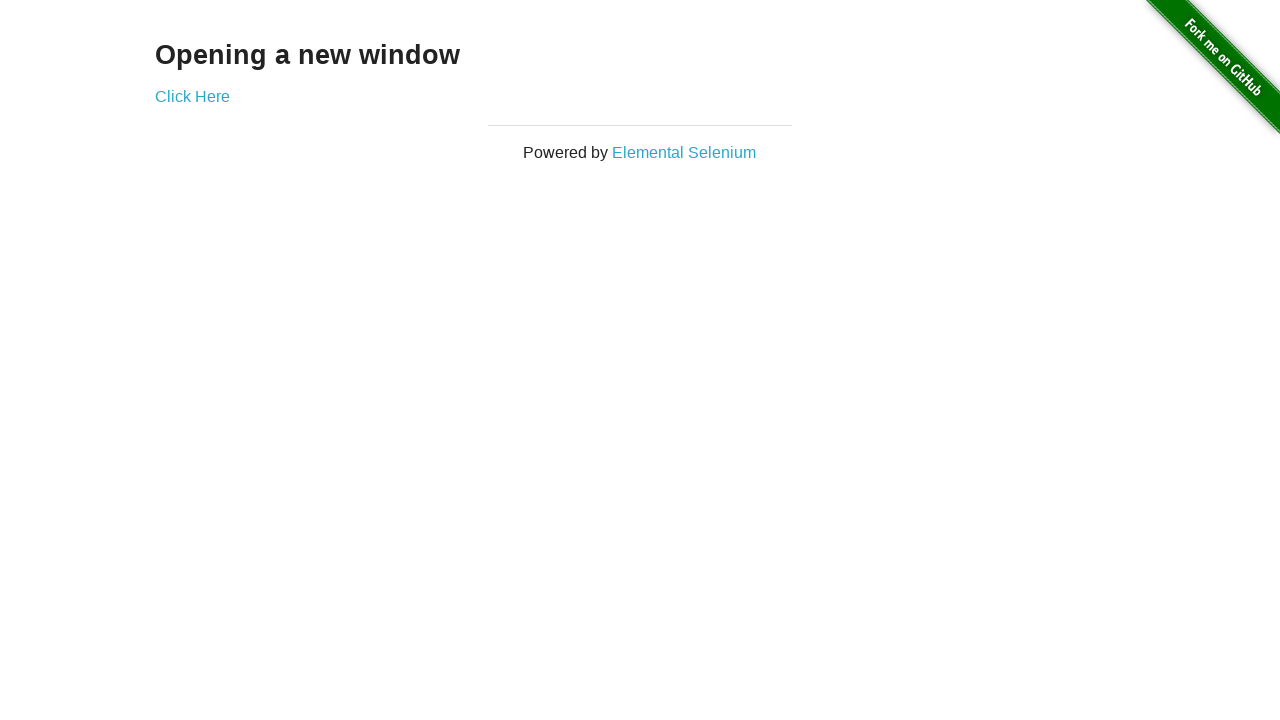

Clicked link to open new window at (192, 96) on a[href='/windows/new']
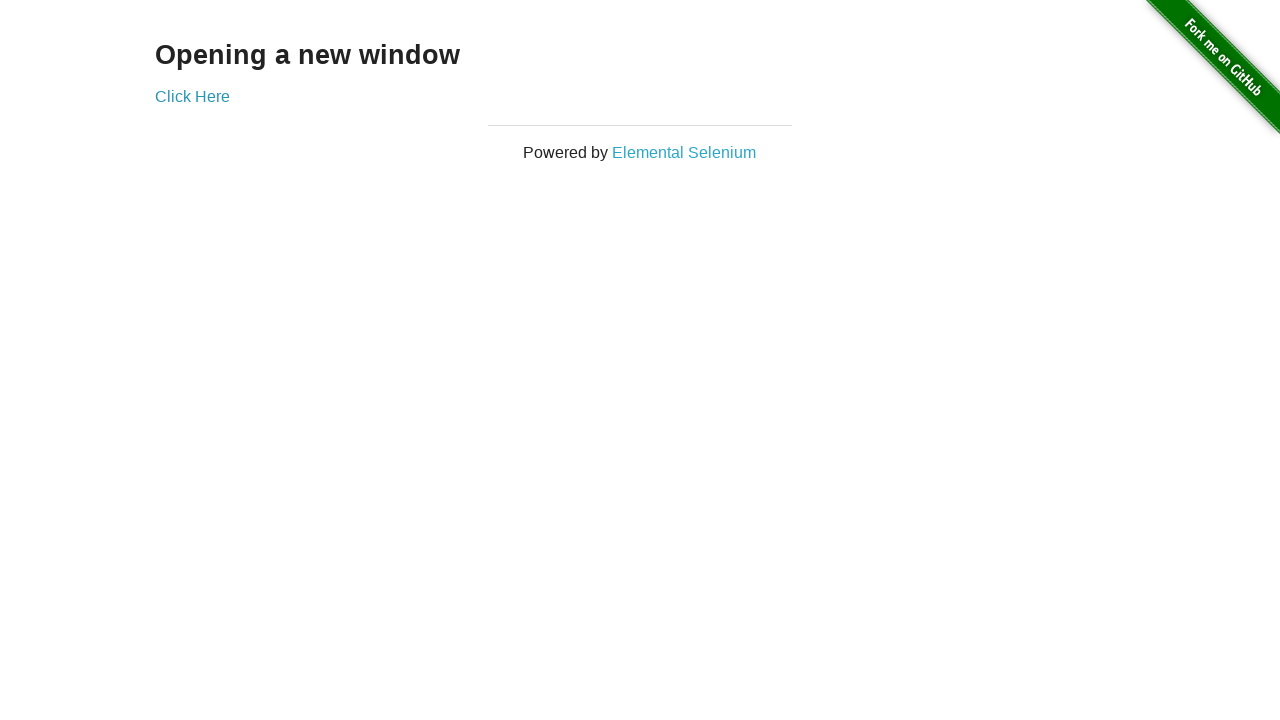

New window opened and captured
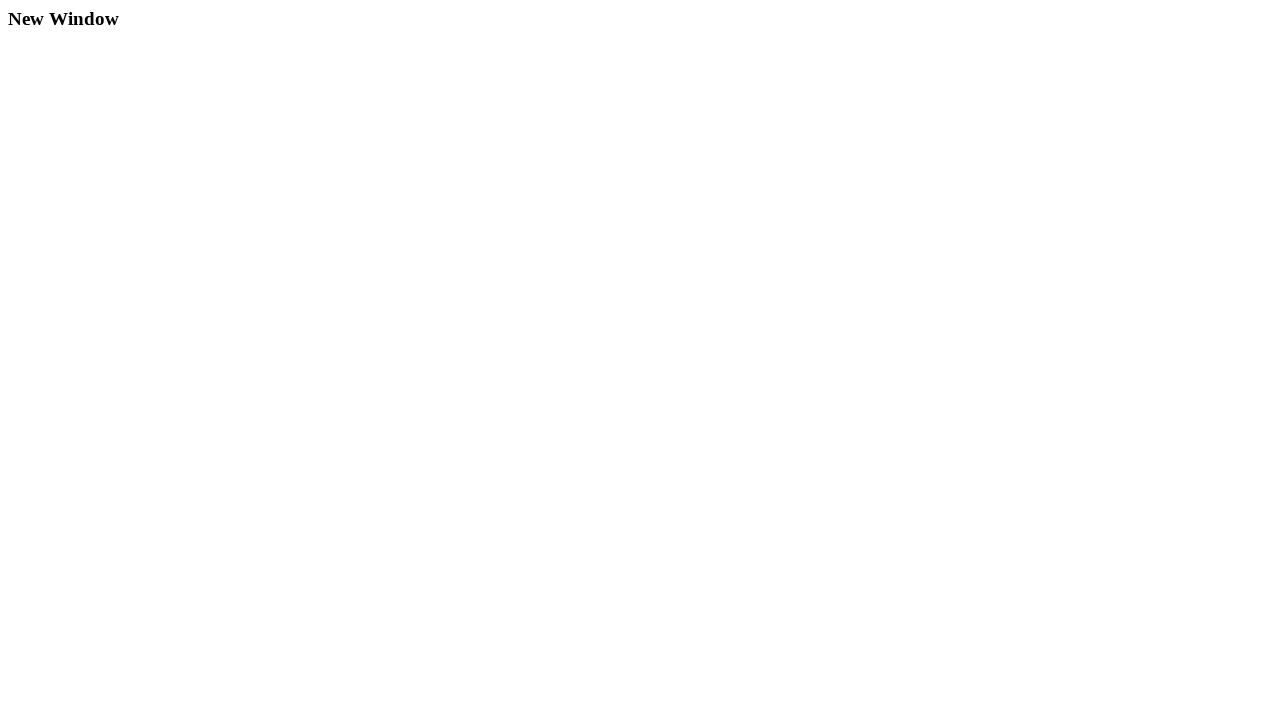

New window content loaded
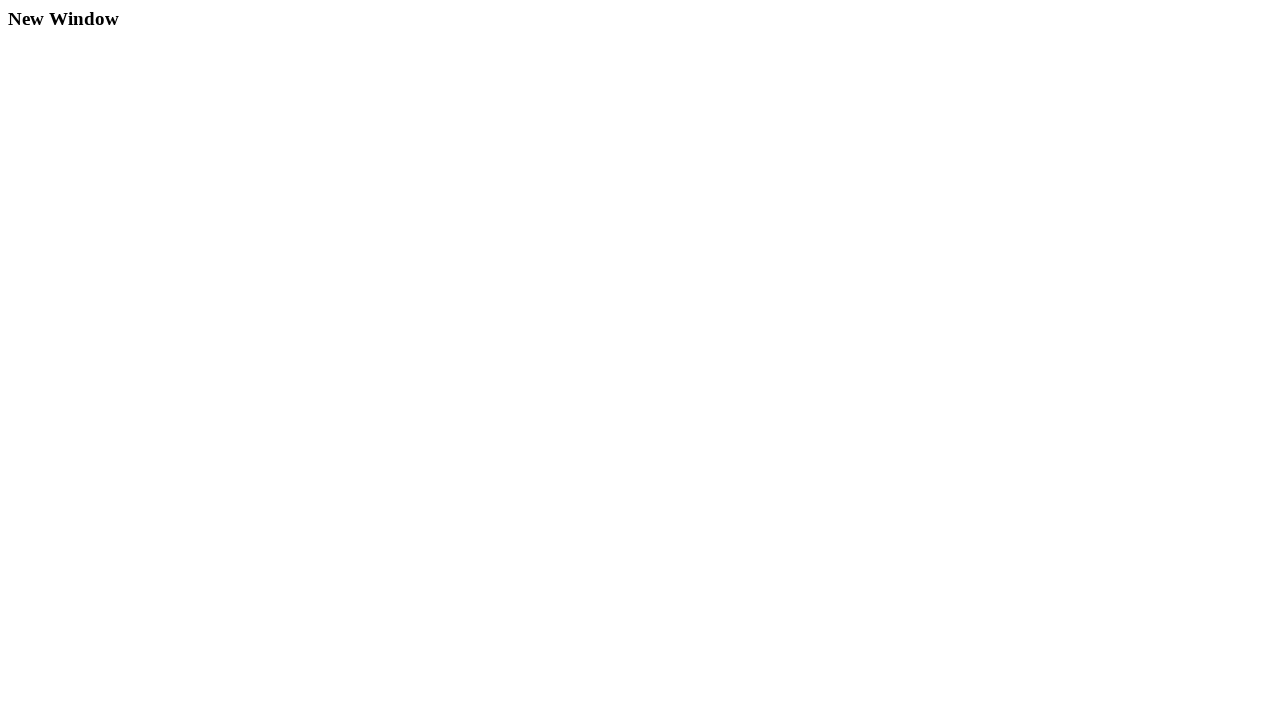

Read content from new window: '
  New Window
'
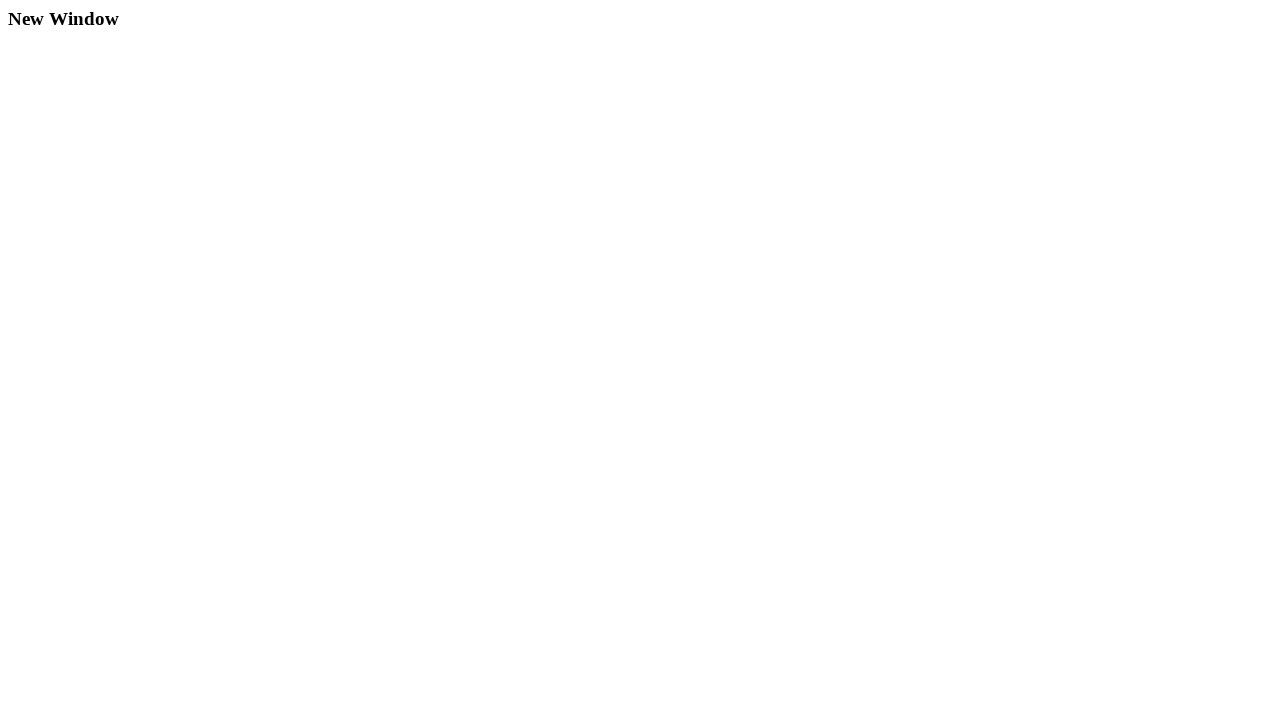

Switched back to parent window
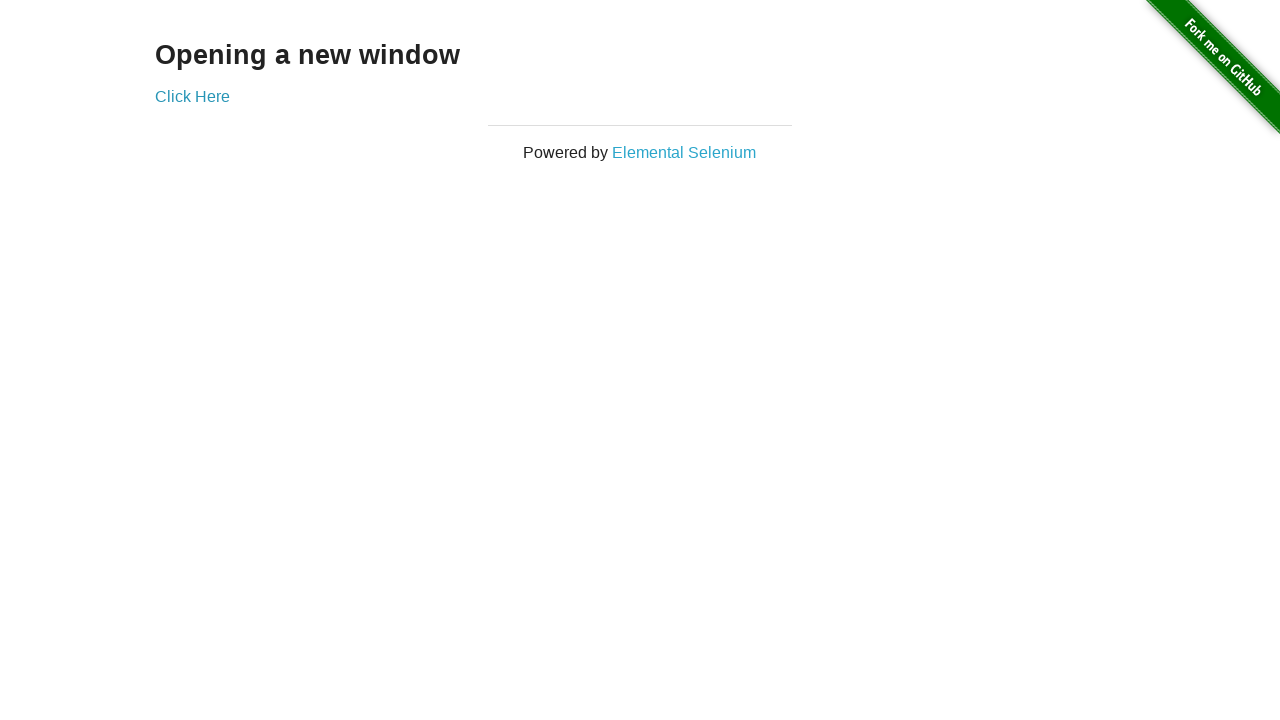

Read content from parent window: 'Opening a new window'
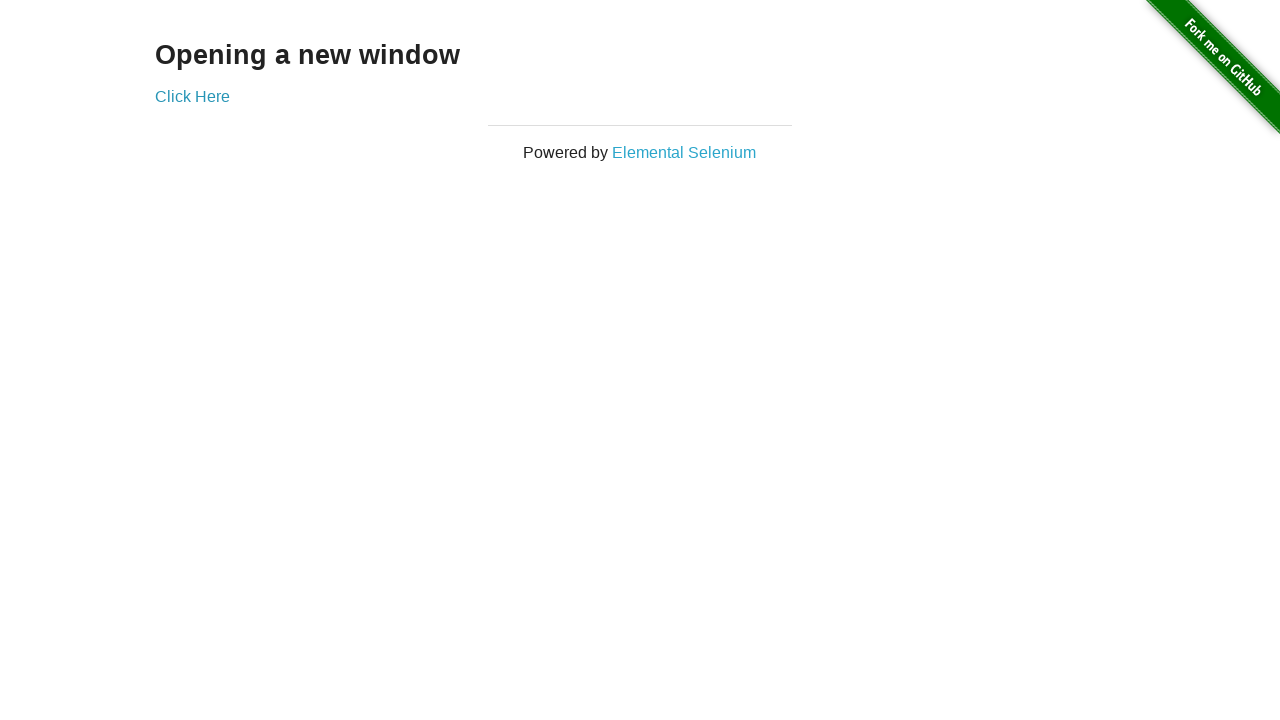

Closed new window
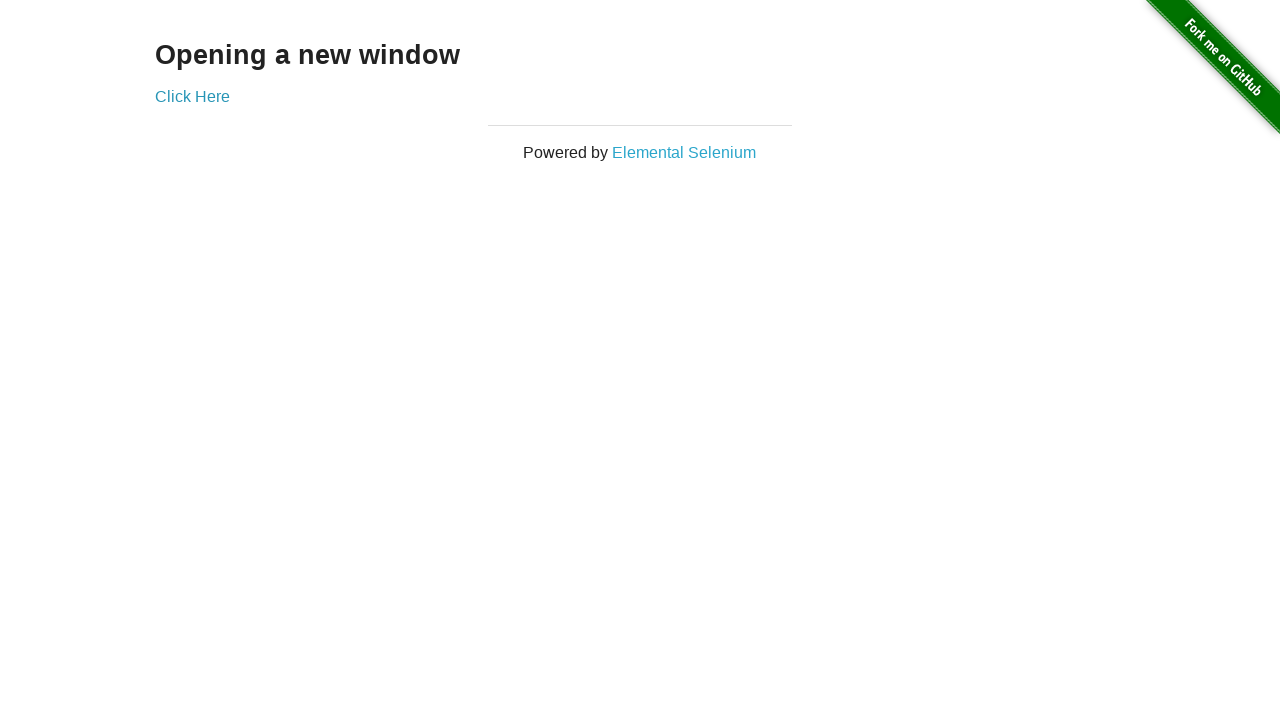

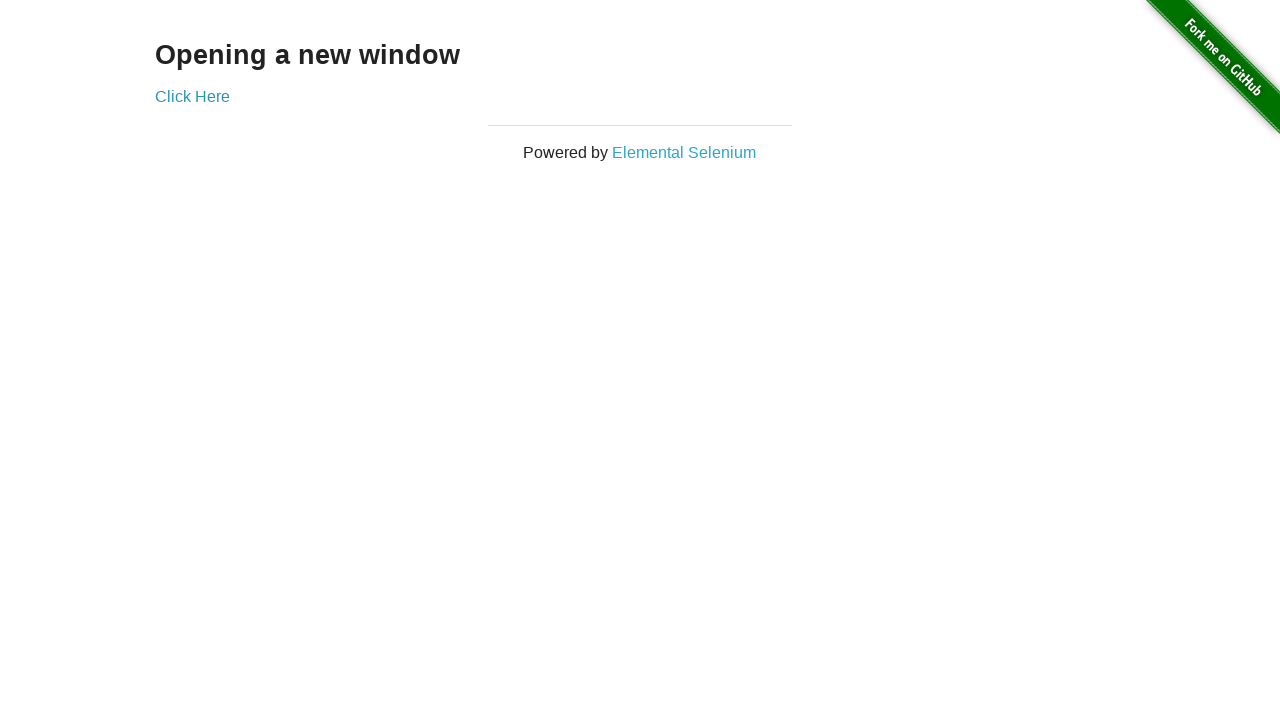